Tests that clicking the Autocomplete link on the main page navigates to the autocomplete page

Starting URL: https://formy-project.herokuapp.com/

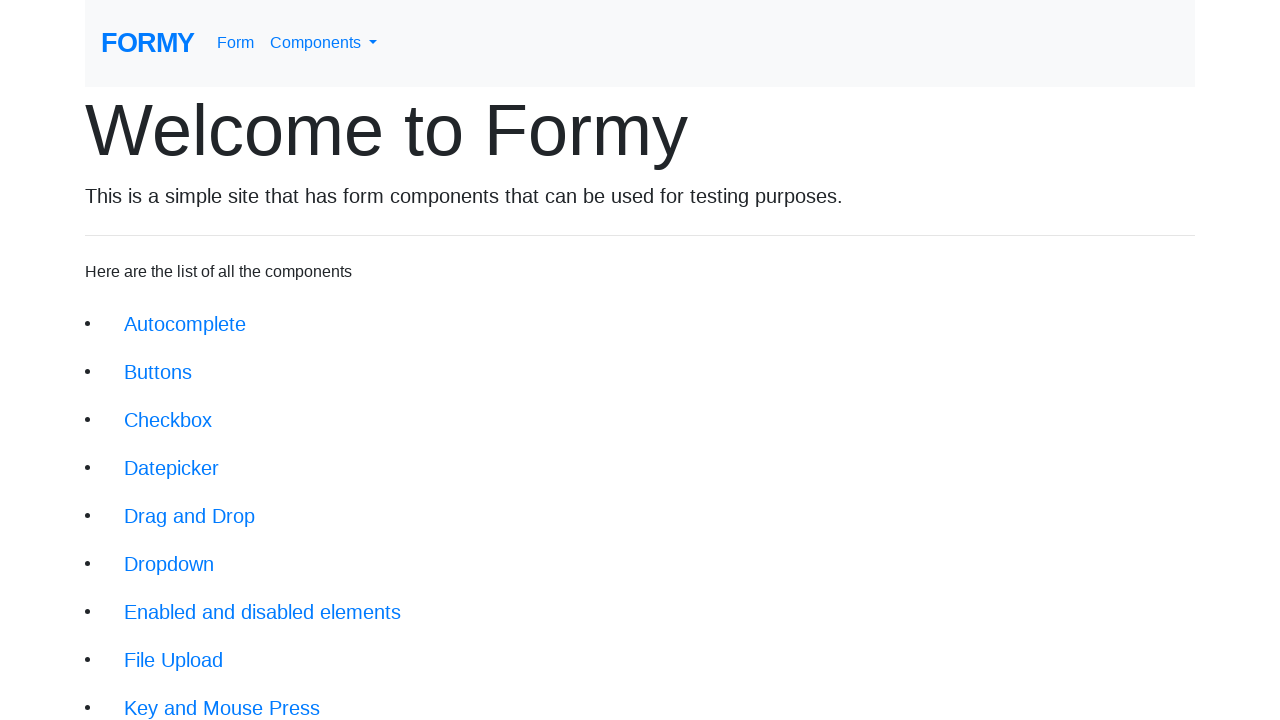

Clicked the Autocomplete link on the main page at (185, 324) on xpath=//div[@class='jumbotron-fluid']/li/a[@href='/autocomplete']
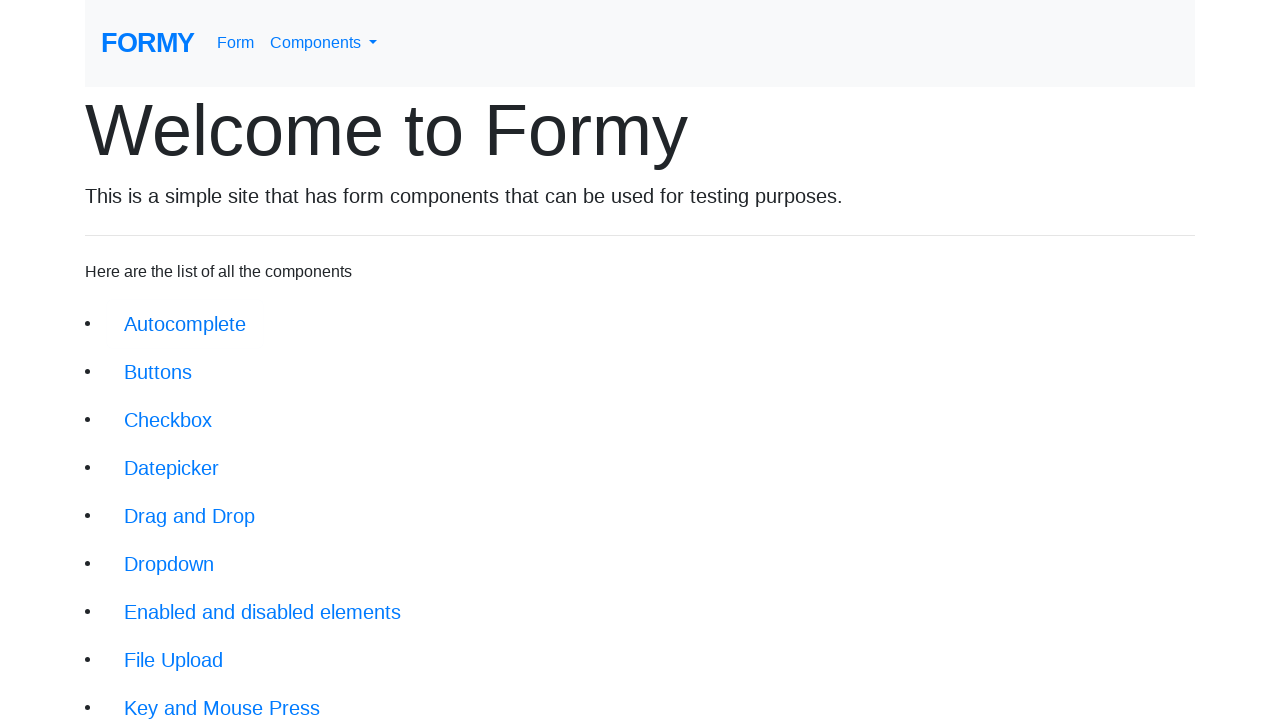

Verified navigation to the autocomplete page
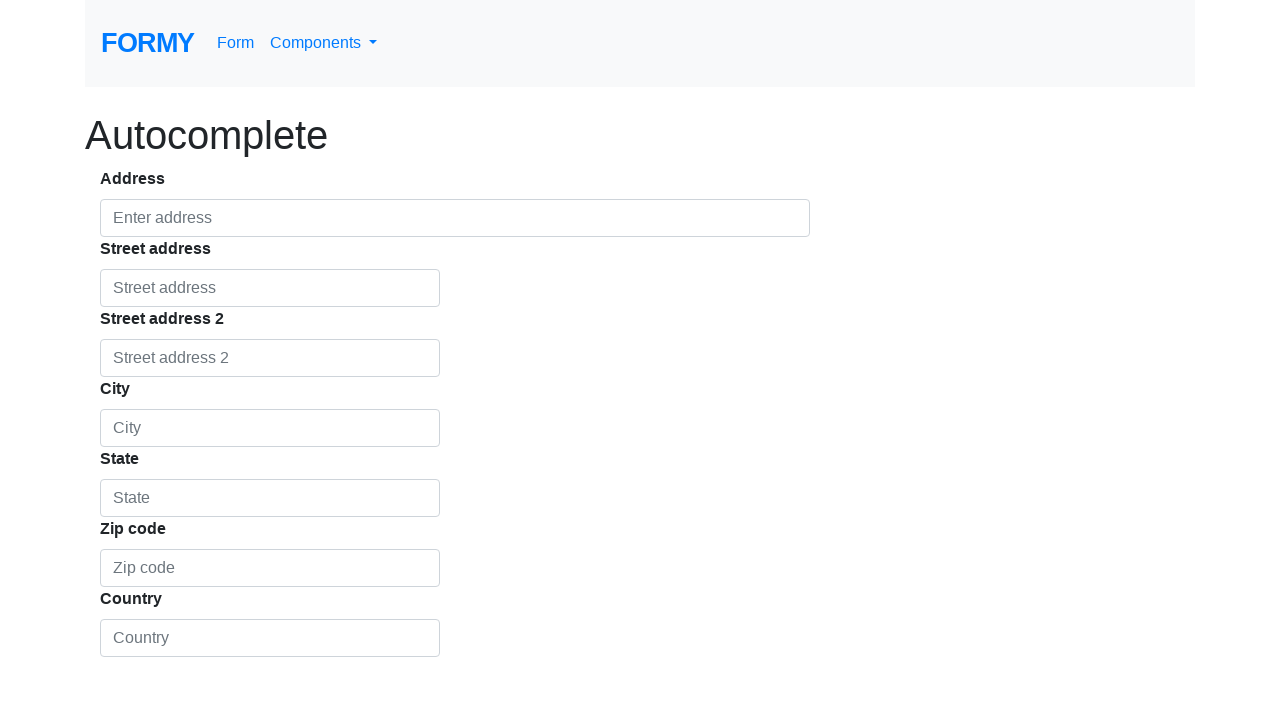

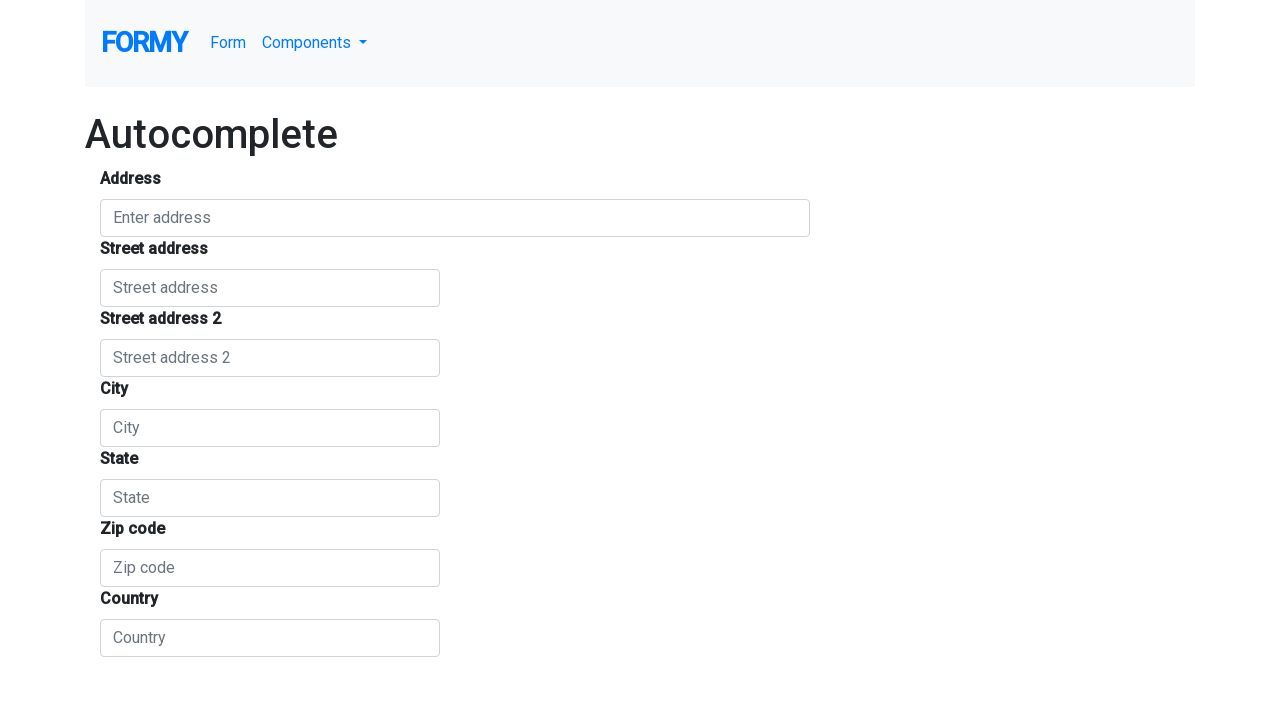